Tests accepting a JavaScript alert by clicking the first button and verifying the success message

Starting URL: https://testcenter.techproeducation.com/index.php?page=javascript-alerts

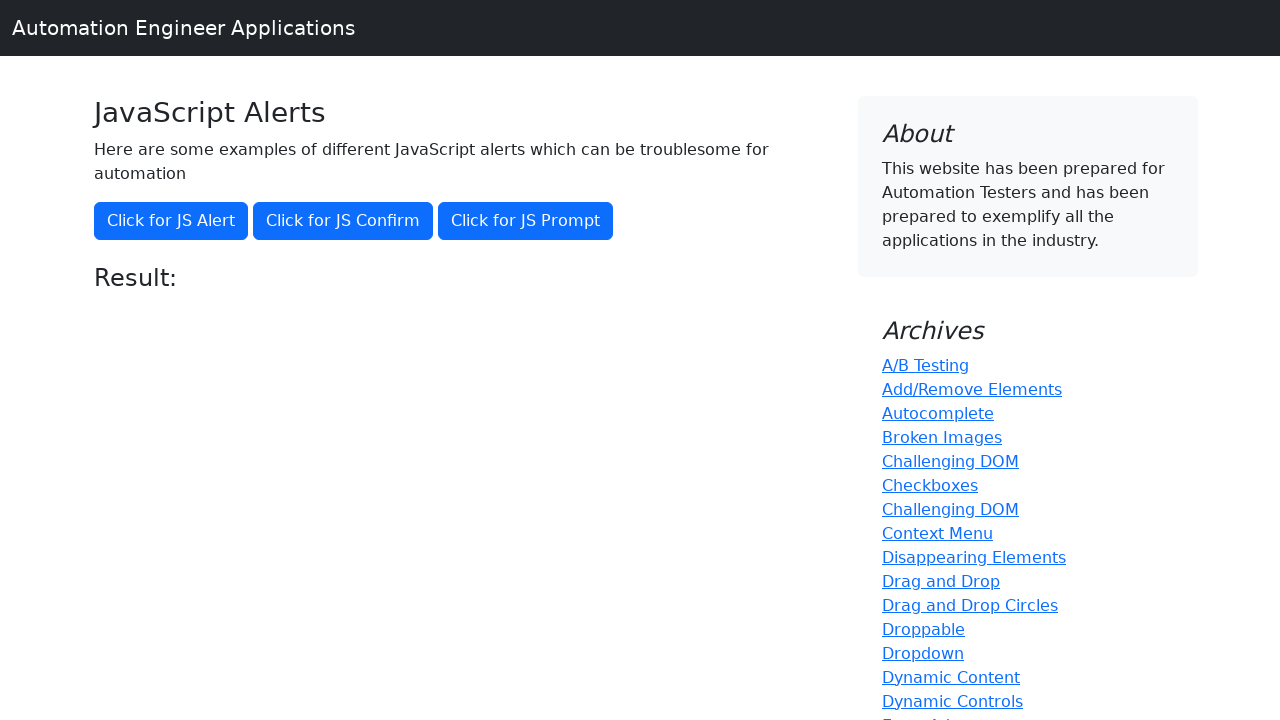

Clicked the first button to trigger the JavaScript alert at (171, 221) on (//button)[1]
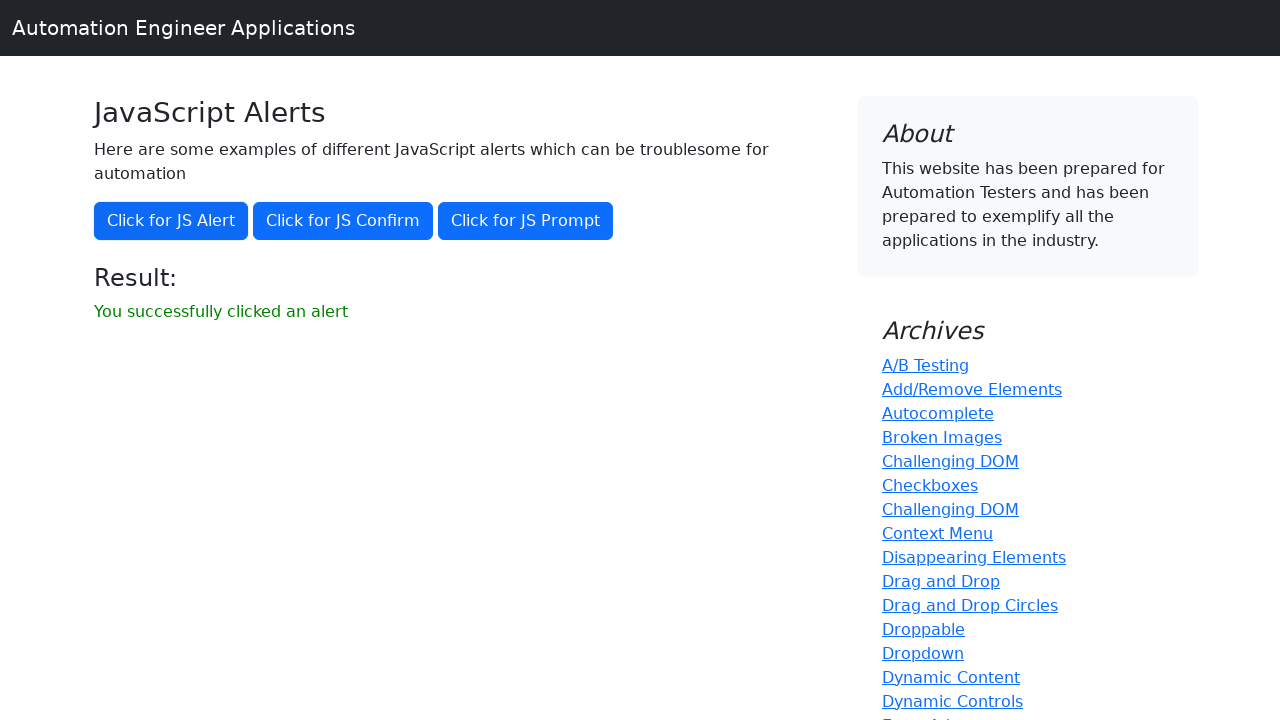

Set up dialog handler to accept the alert
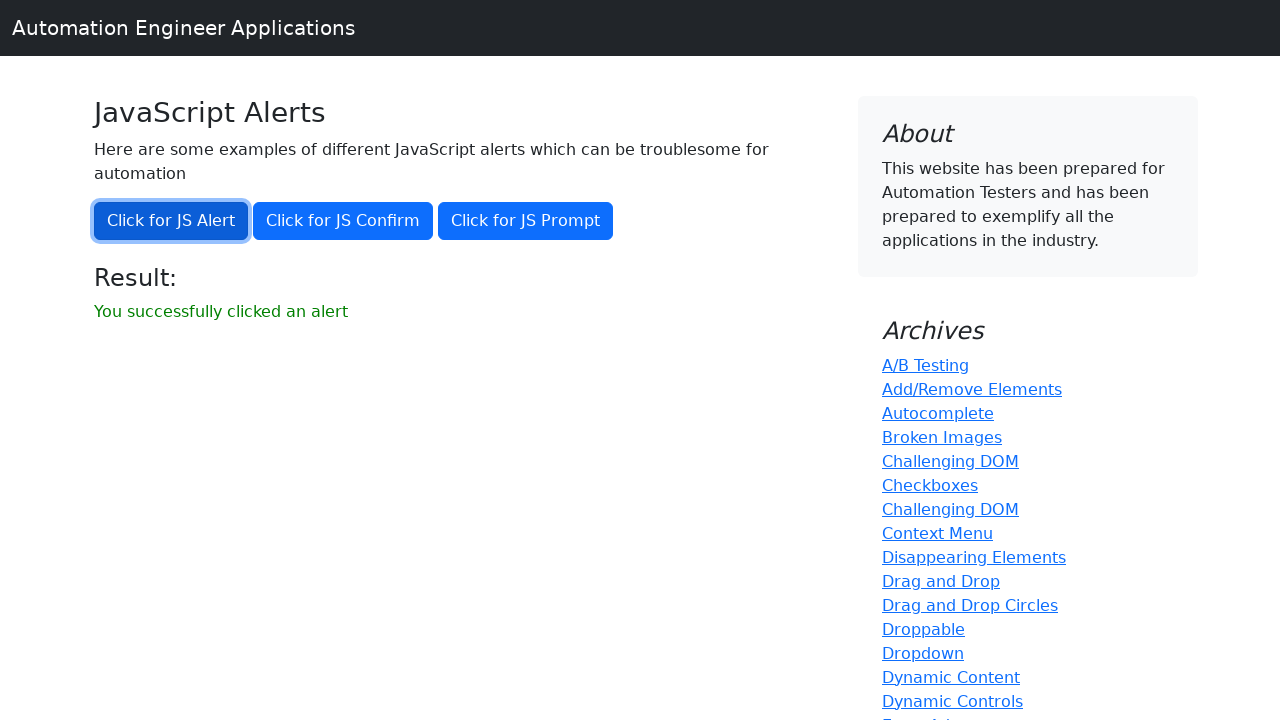

Located the result message element
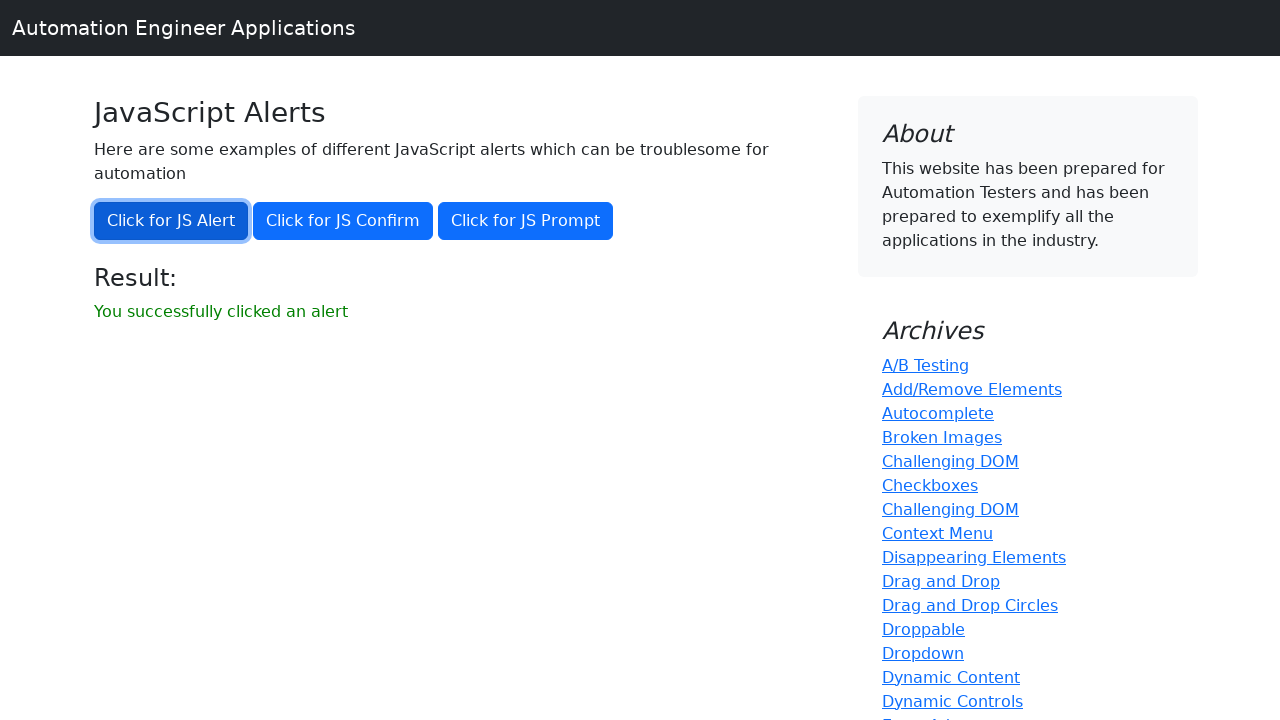

Verified the success message: 'You successfully clicked an alert'
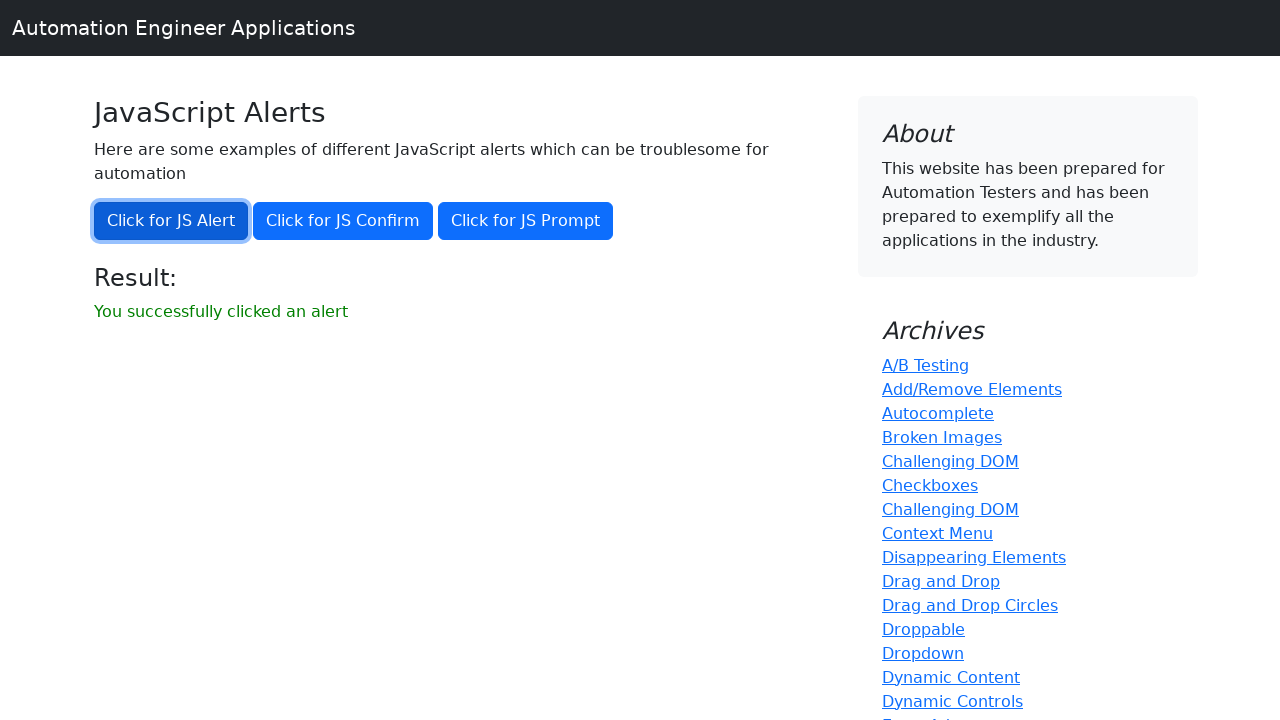

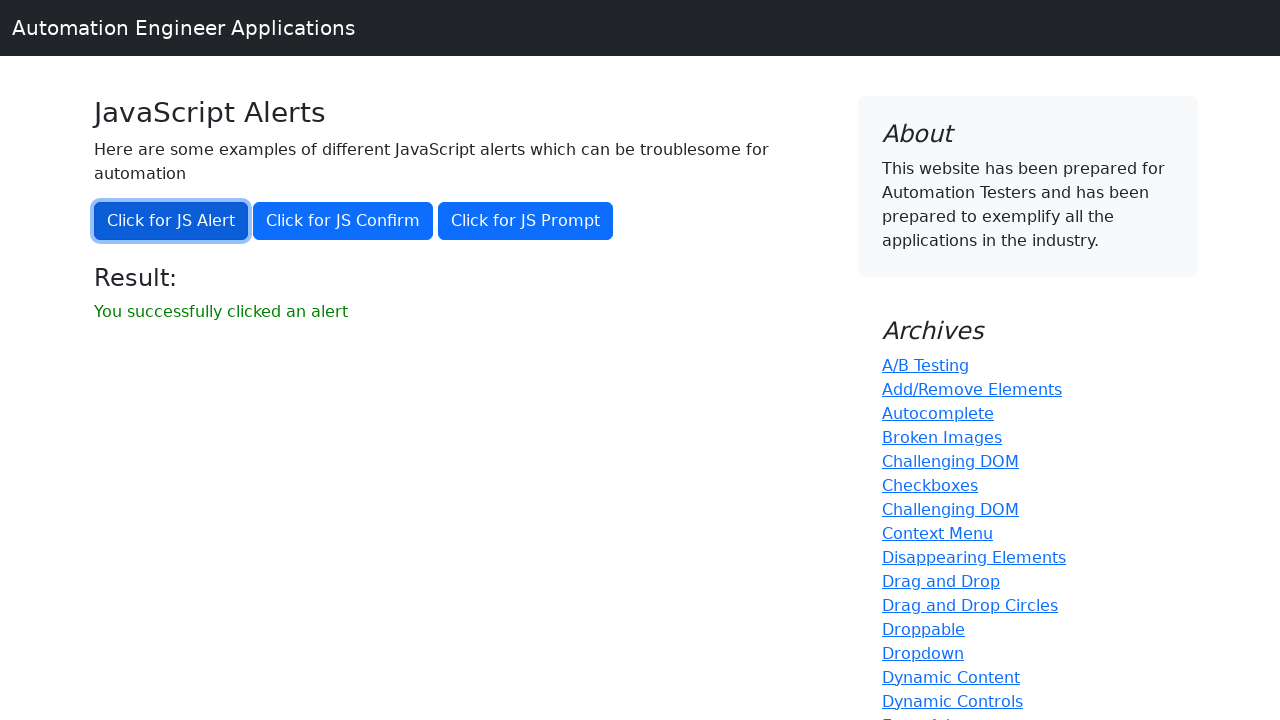